Tests flight search form submission on BlazeDemo by selecting departure city (Mexico City) and destination city (New York), then submitting the form and verifying the results page header.

Starting URL: https://blazedemo.com/

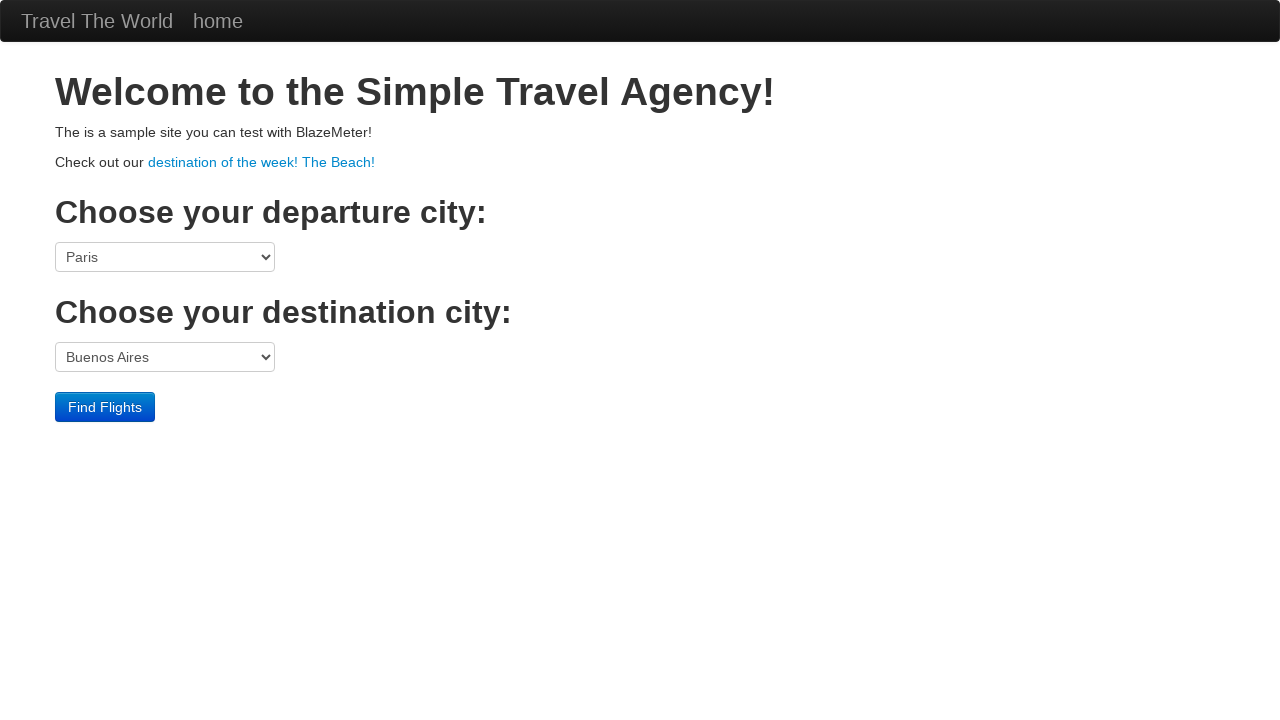

Selected Mexico City as departure city on select[name='fromPort']
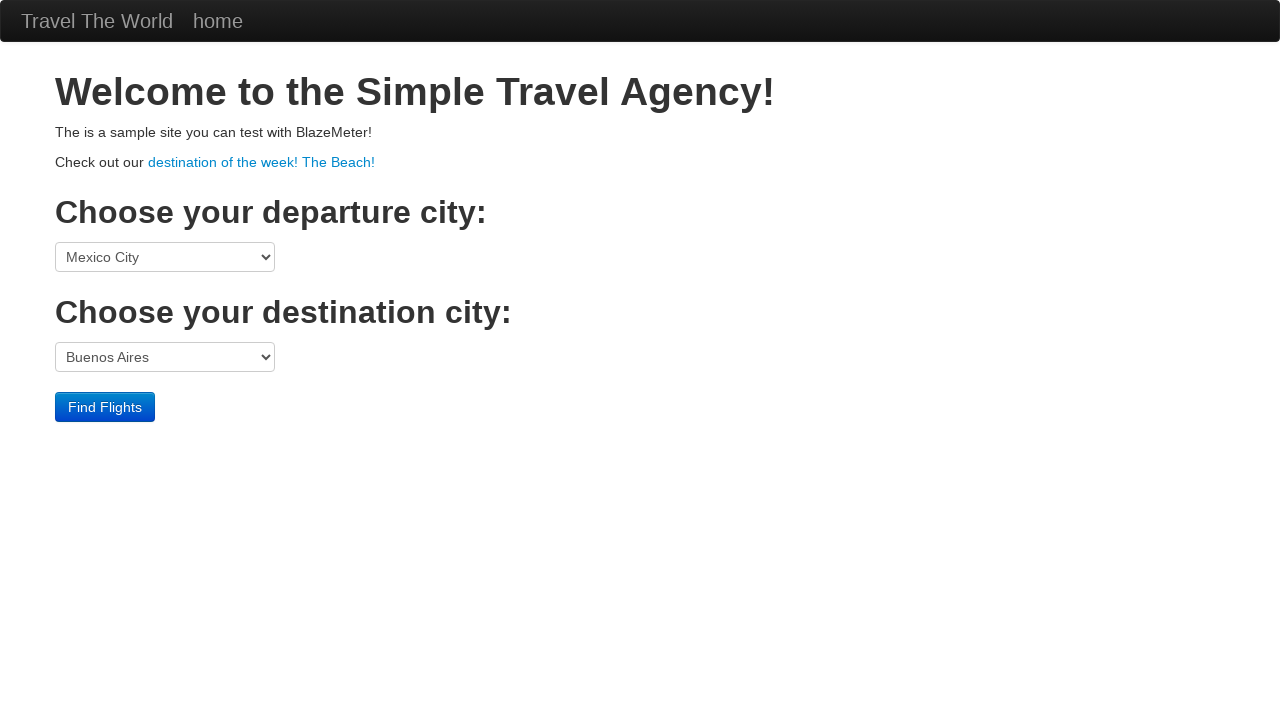

Selected New York as destination city on select[name='toPort']
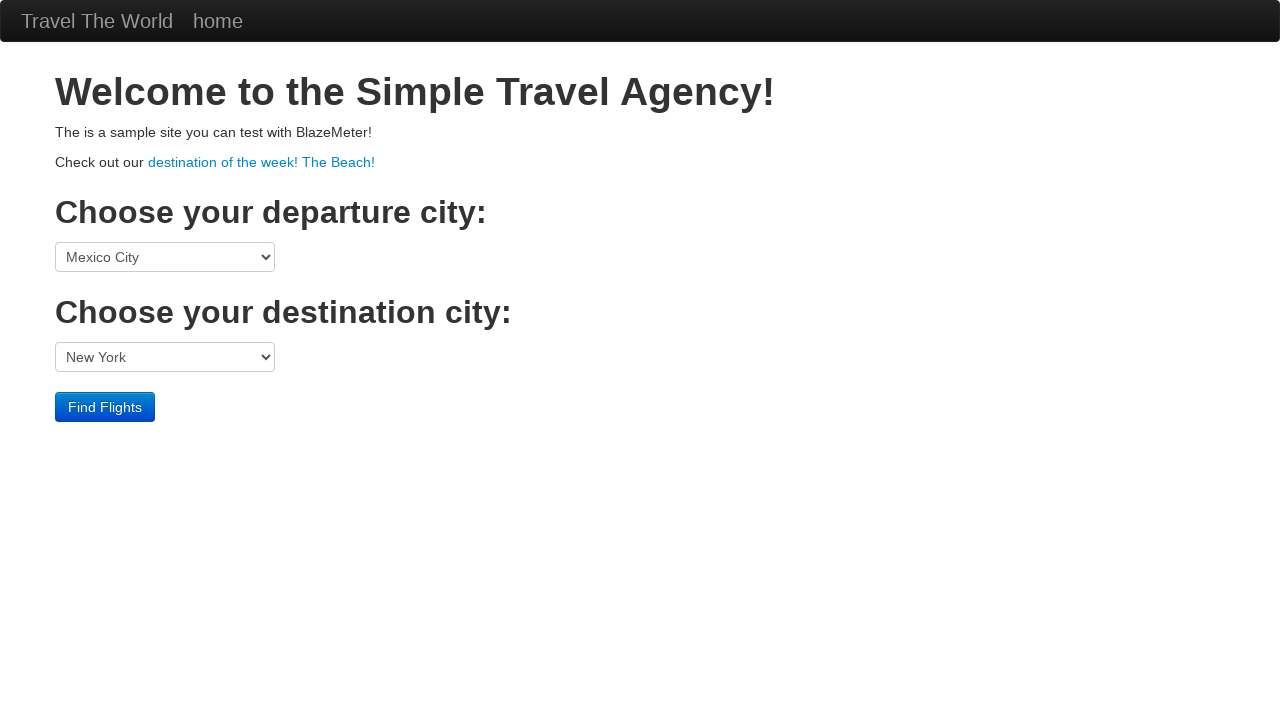

Submitted flight search form at (105, 407) on input[type='submit']
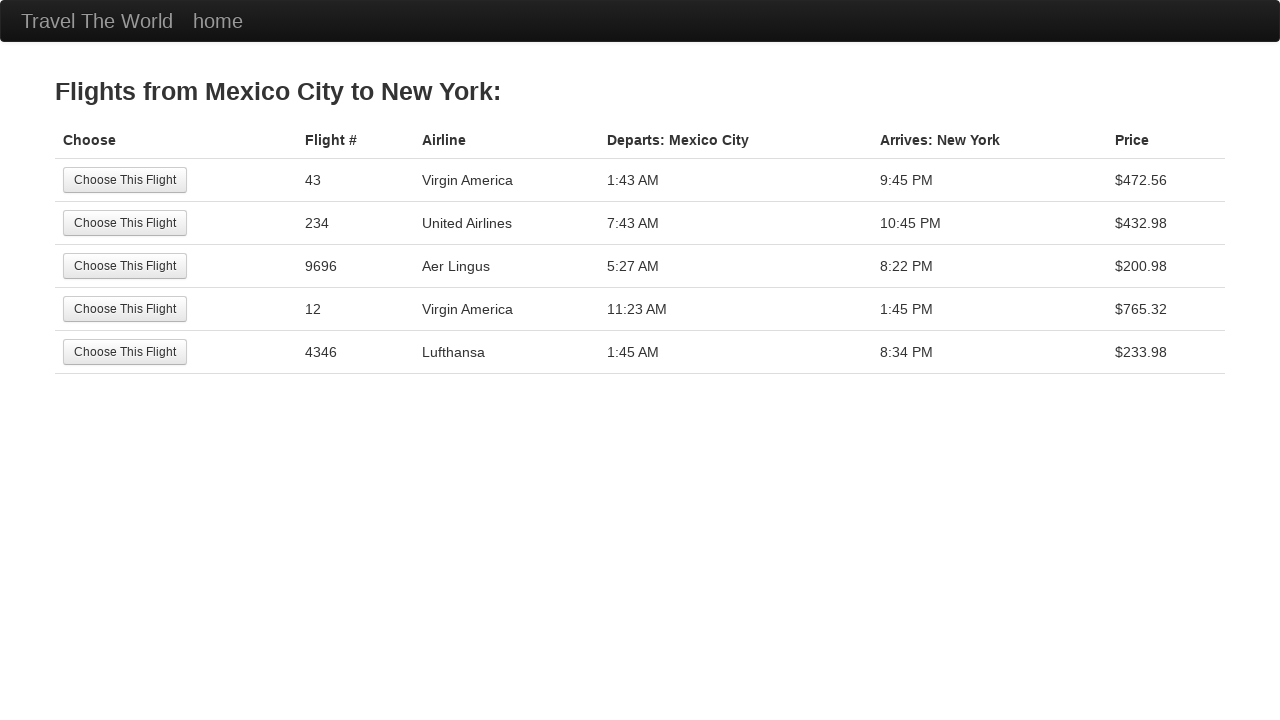

Results page loaded with header visible
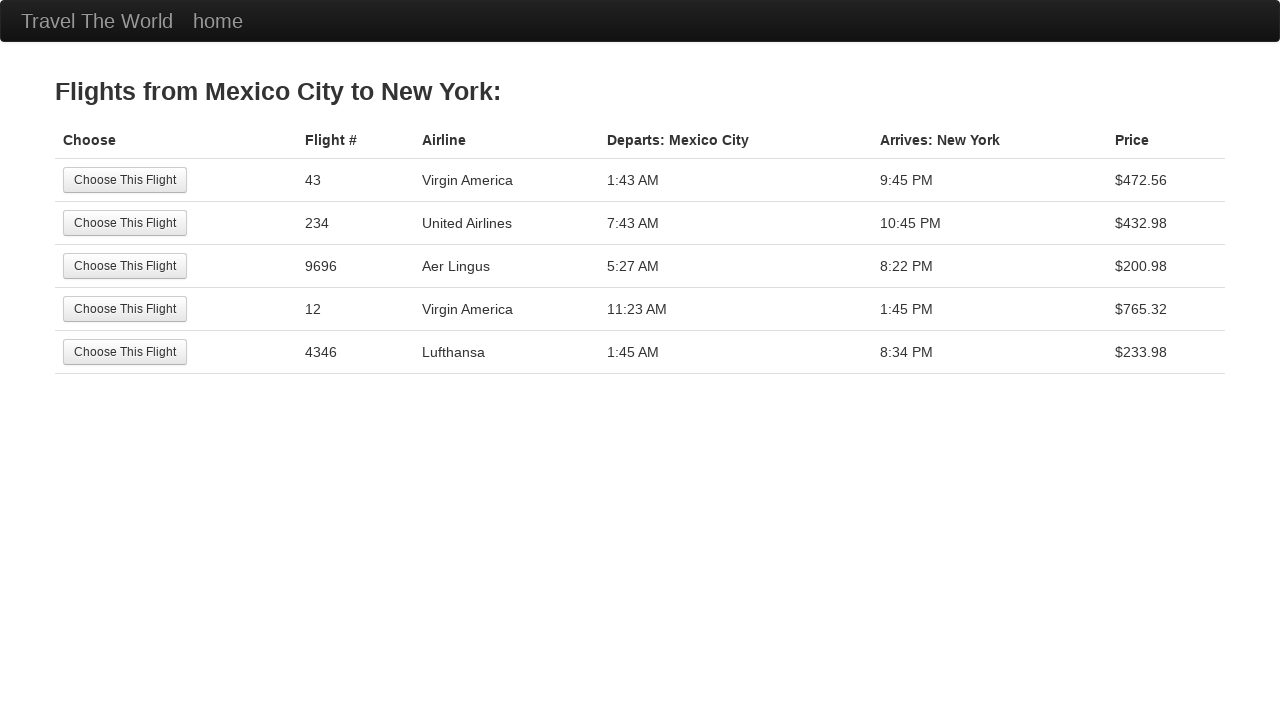

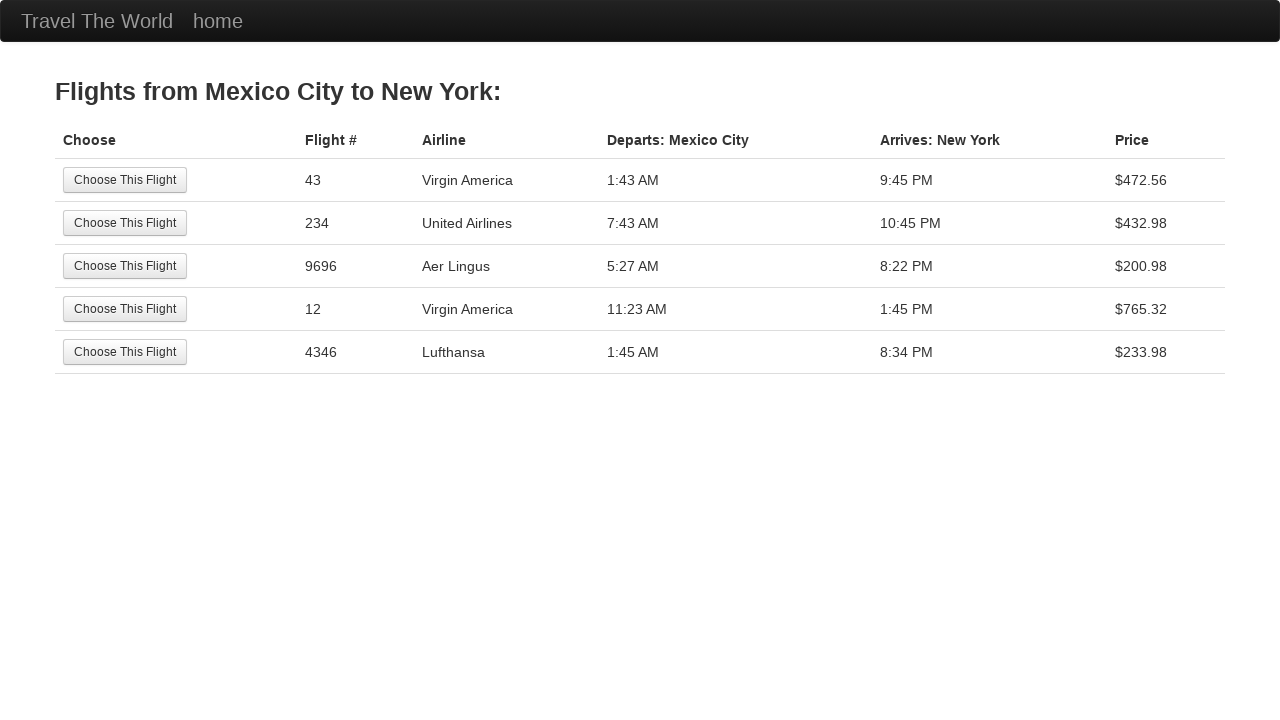